Tests handling of a confirm alert by clicking a button to trigger the confirmation dialog and dismissing it

Starting URL: https://testpages.herokuapp.com/styled/alerts/alert-test.html

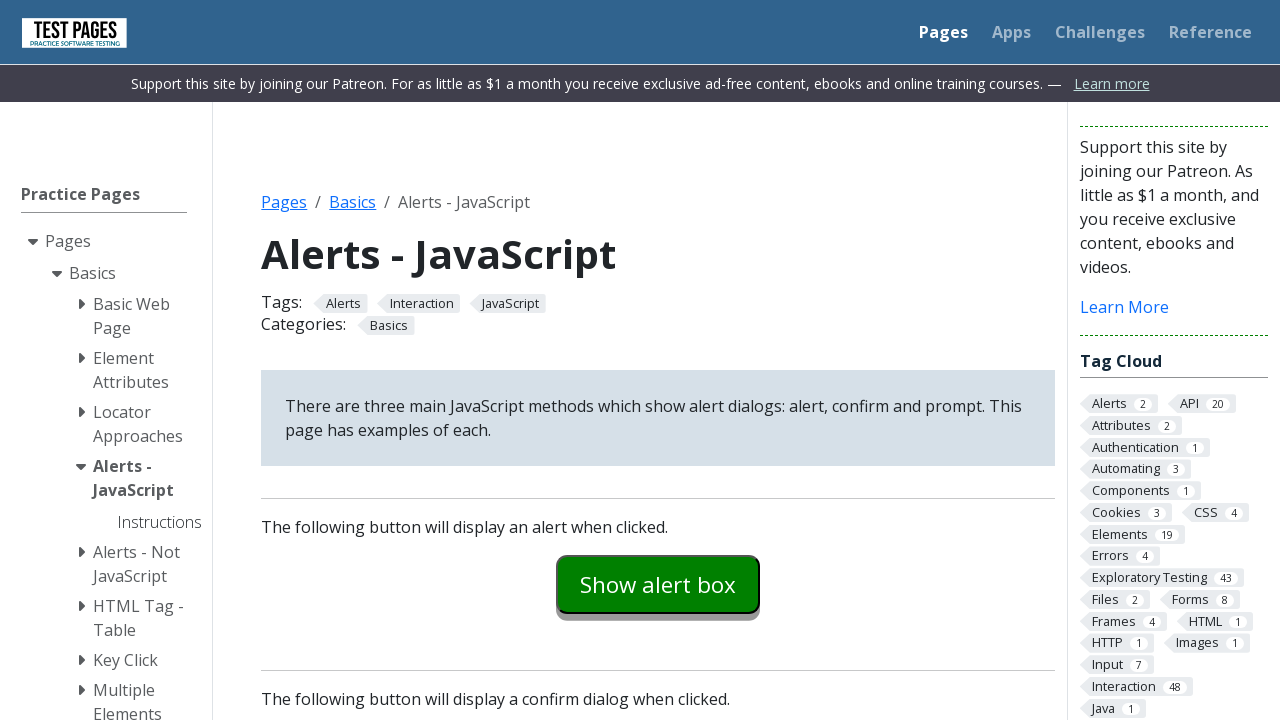

Set up dialog handler to dismiss confirm dialogs
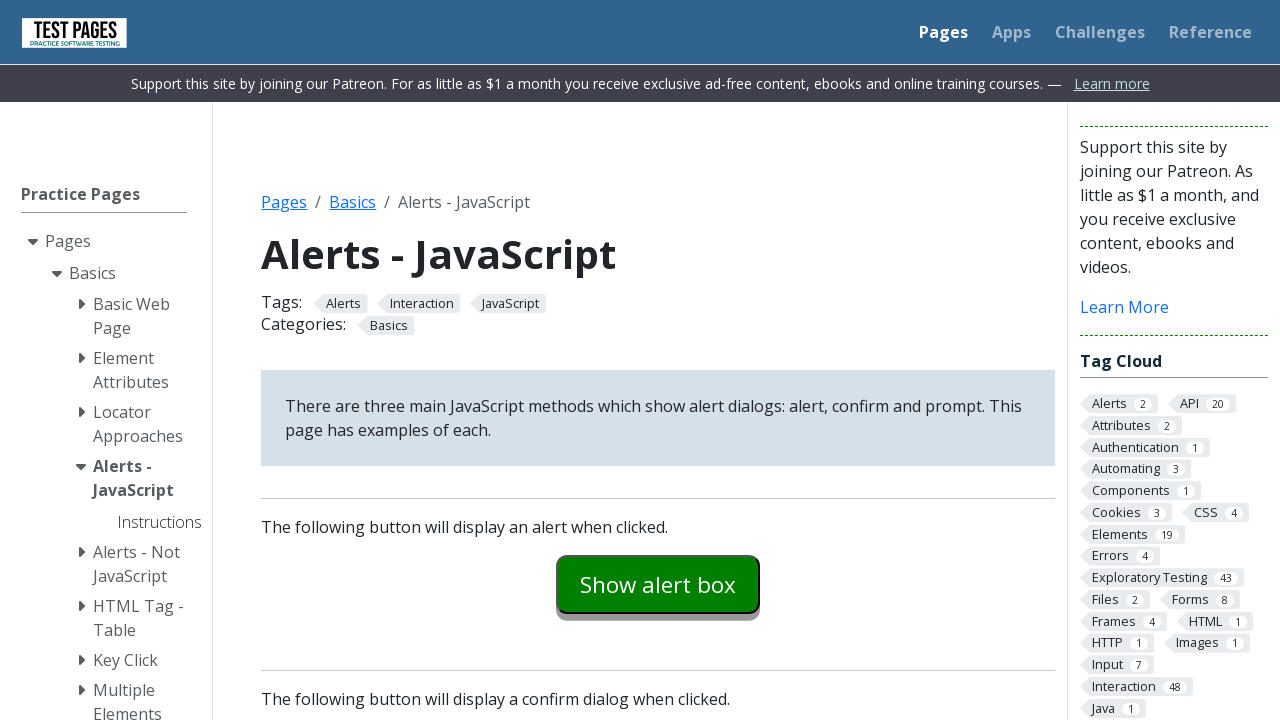

Clicked button to trigger confirm dialog at (658, 360) on #confirmexample
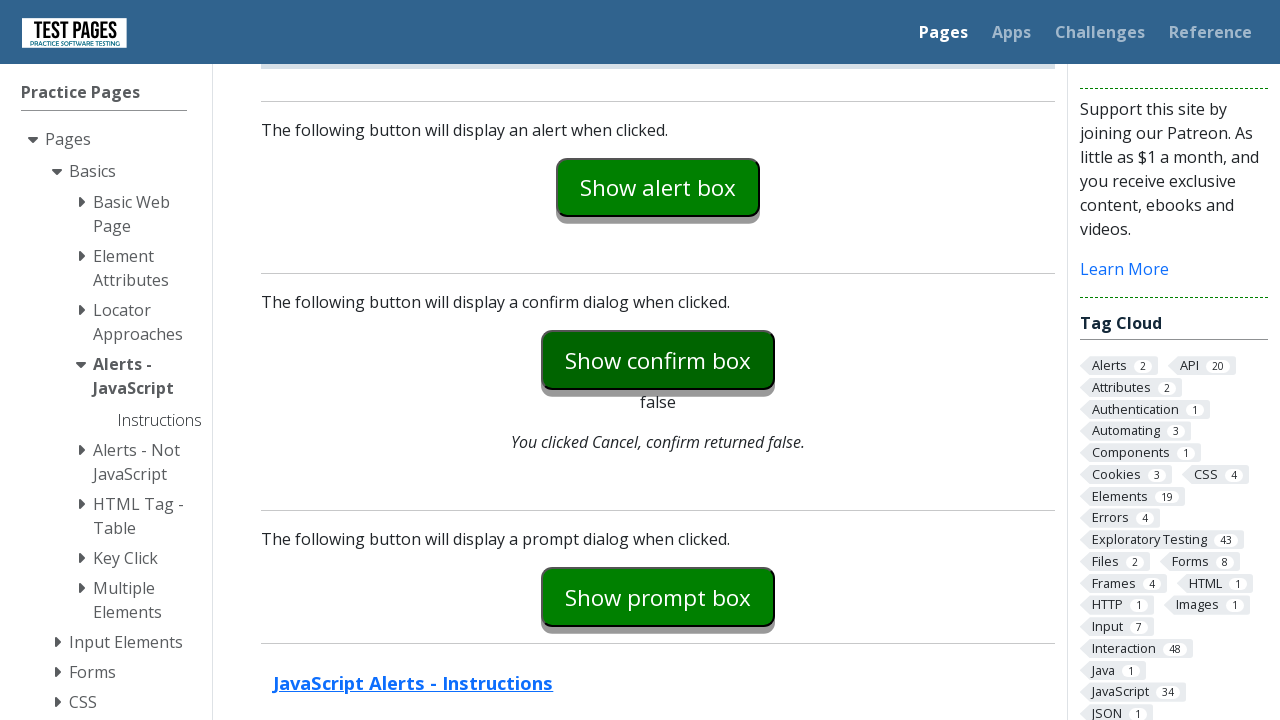

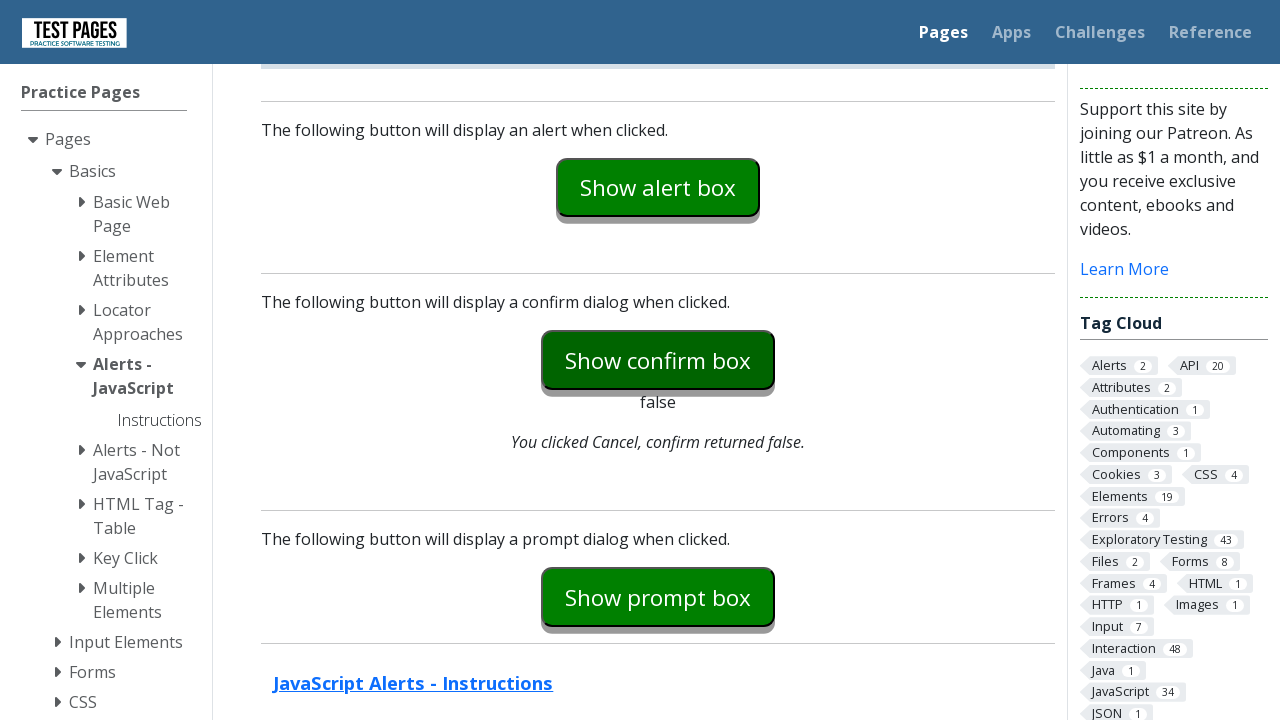